Tests the Top Deals page sorting functionality by clicking the sort icon and verifying that the fruits/vegetables list is sorted alphabetically

Starting URL: https://rahulshettyacademy.com/seleniumPractise/#/

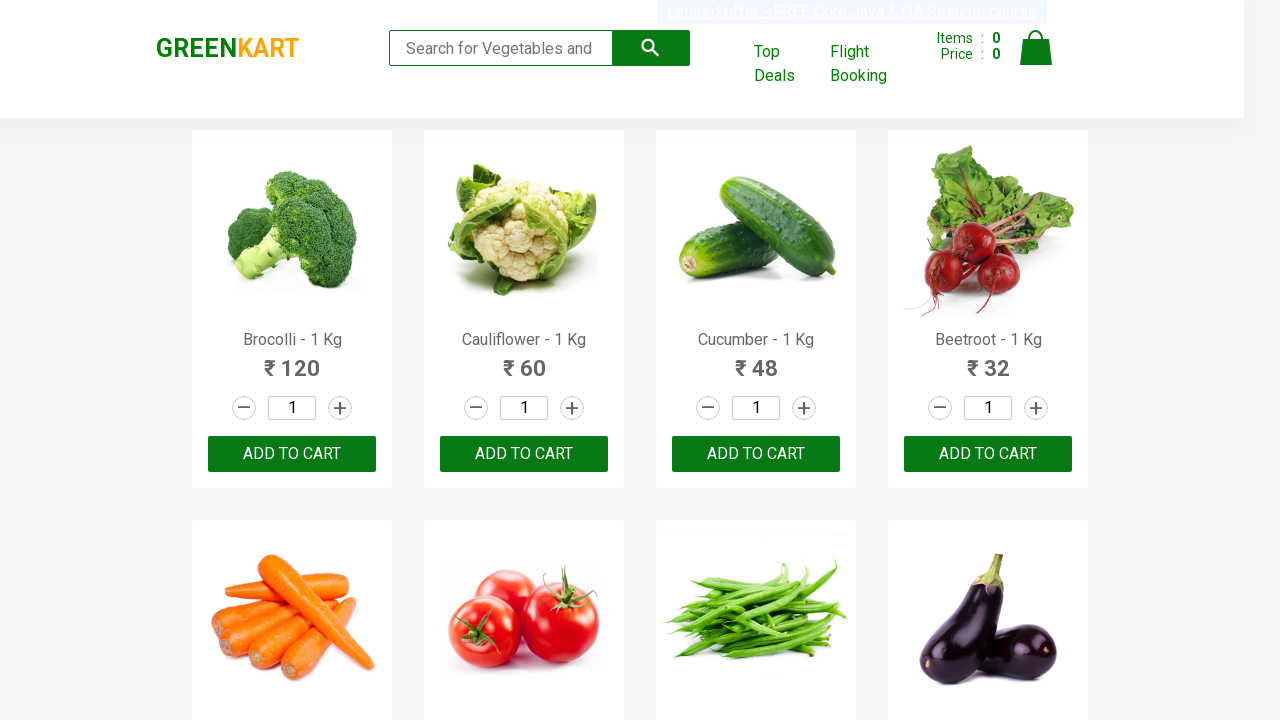

Clicked 'Top Deals' link to open new tab at (787, 64) on text=Top Deals
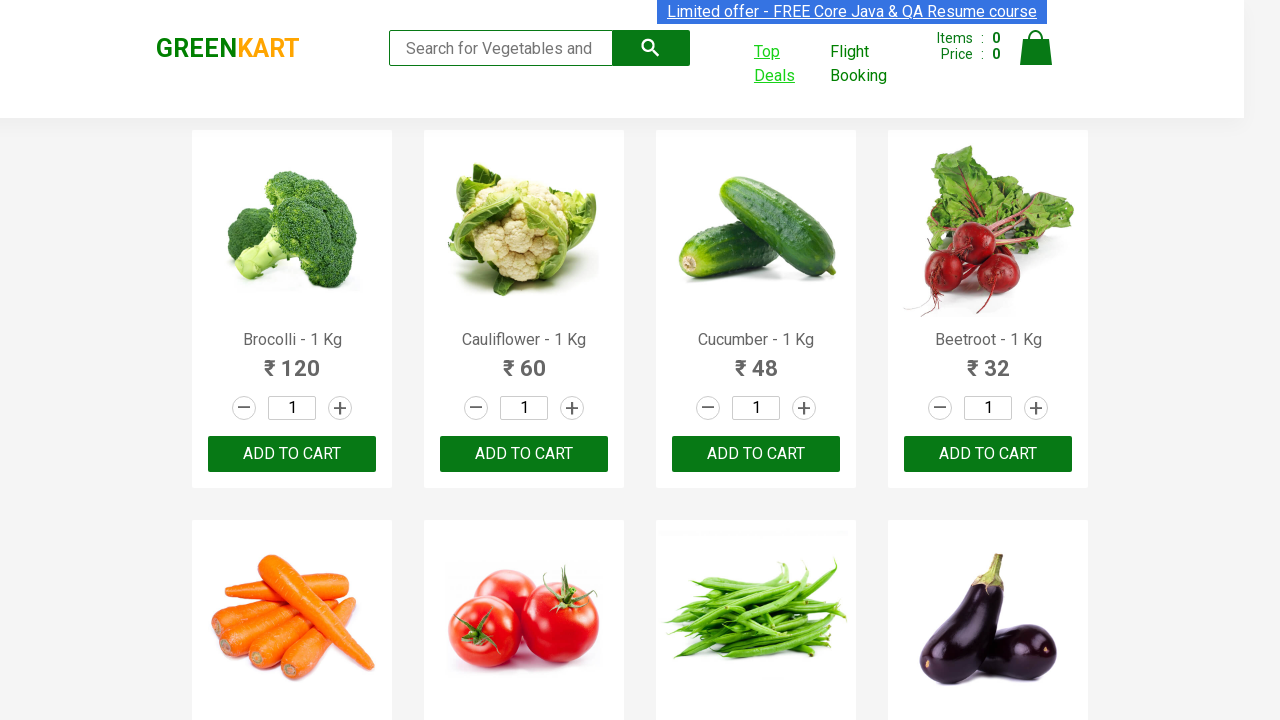

Switched to new Top Deals tab and waited for page to load
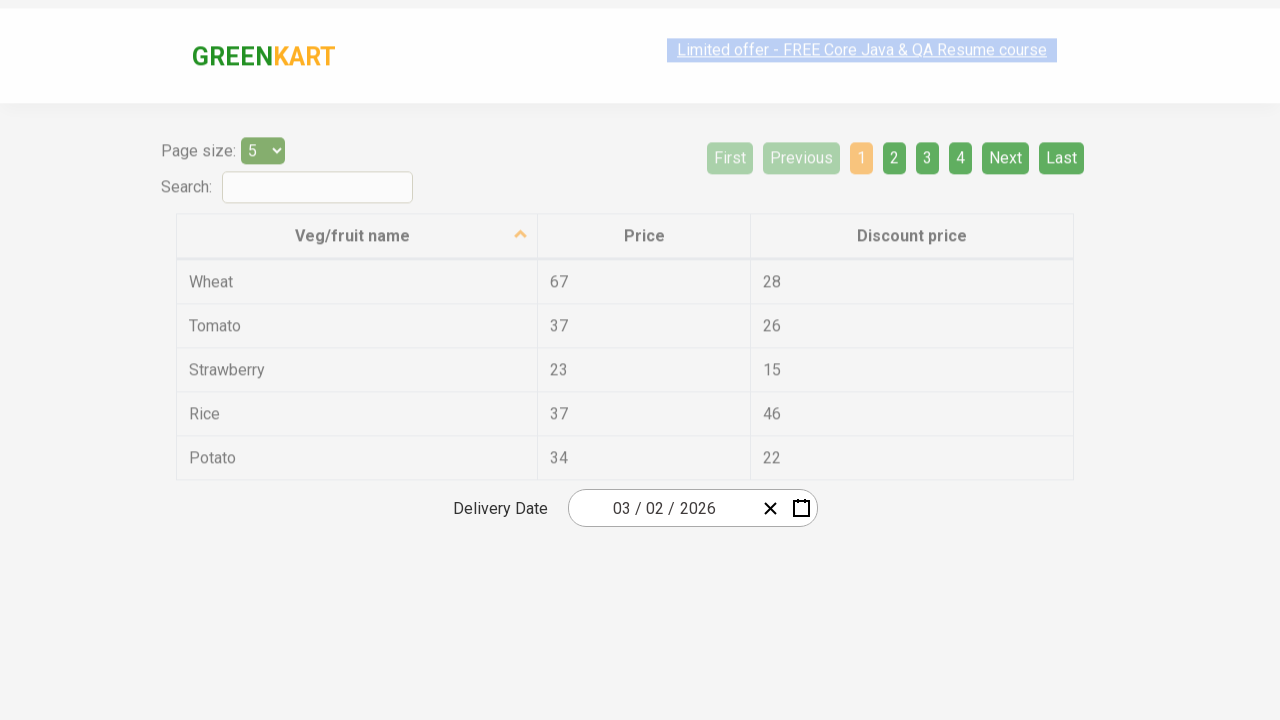

Clicked sort icon to sort fruits/vegetables table at (521, 212) on .sort-icon
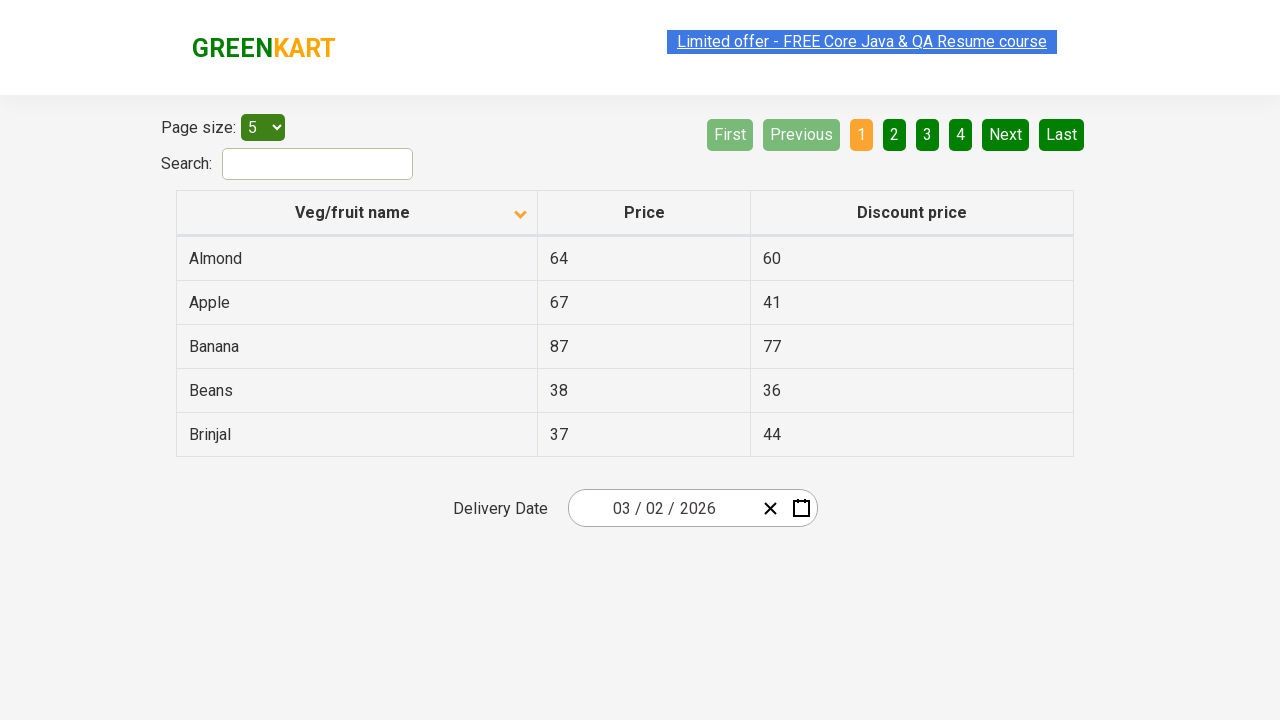

Table rows loaded and visible
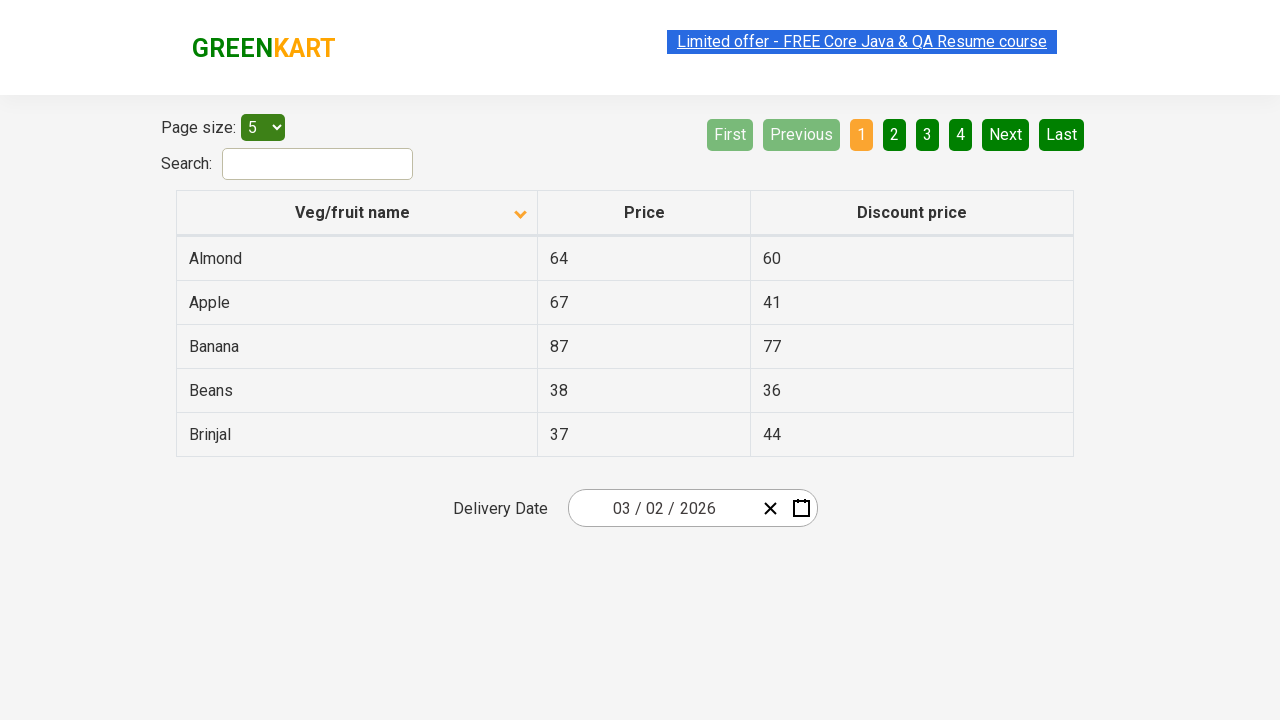

Retrieved list of fruits/vegetables from first column
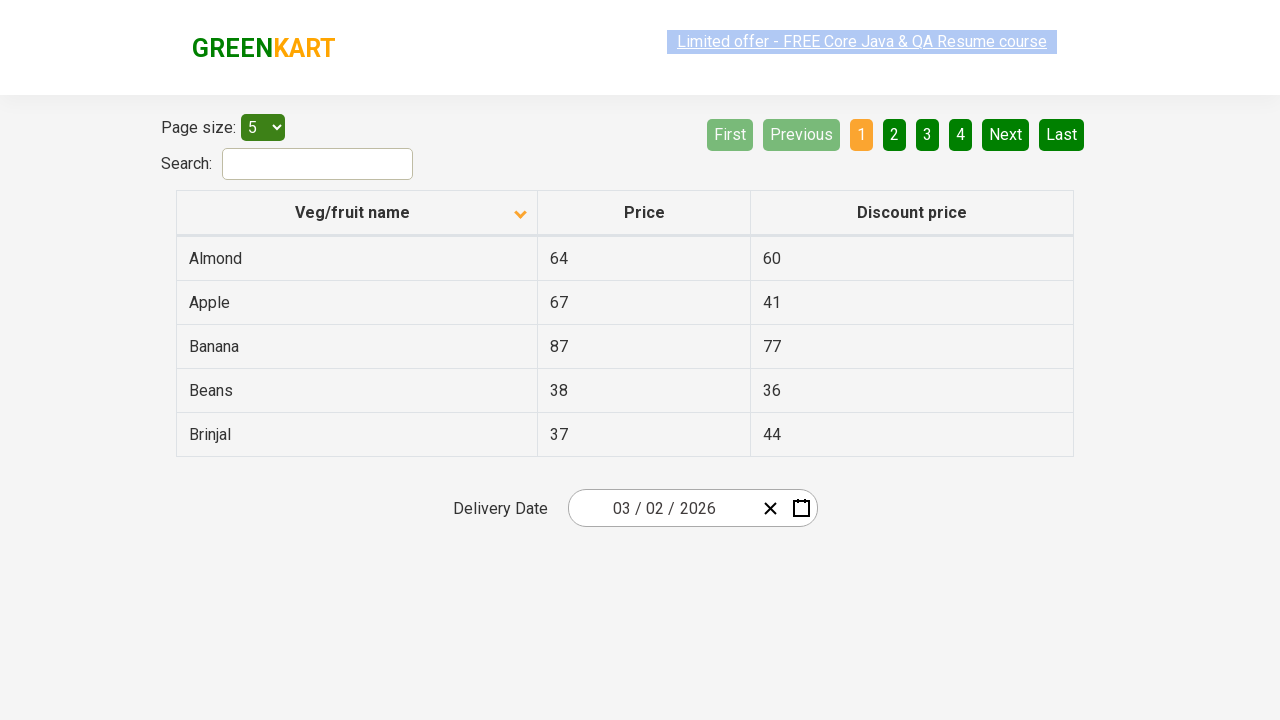

Verified that fruits/vegetables list is sorted alphabetically
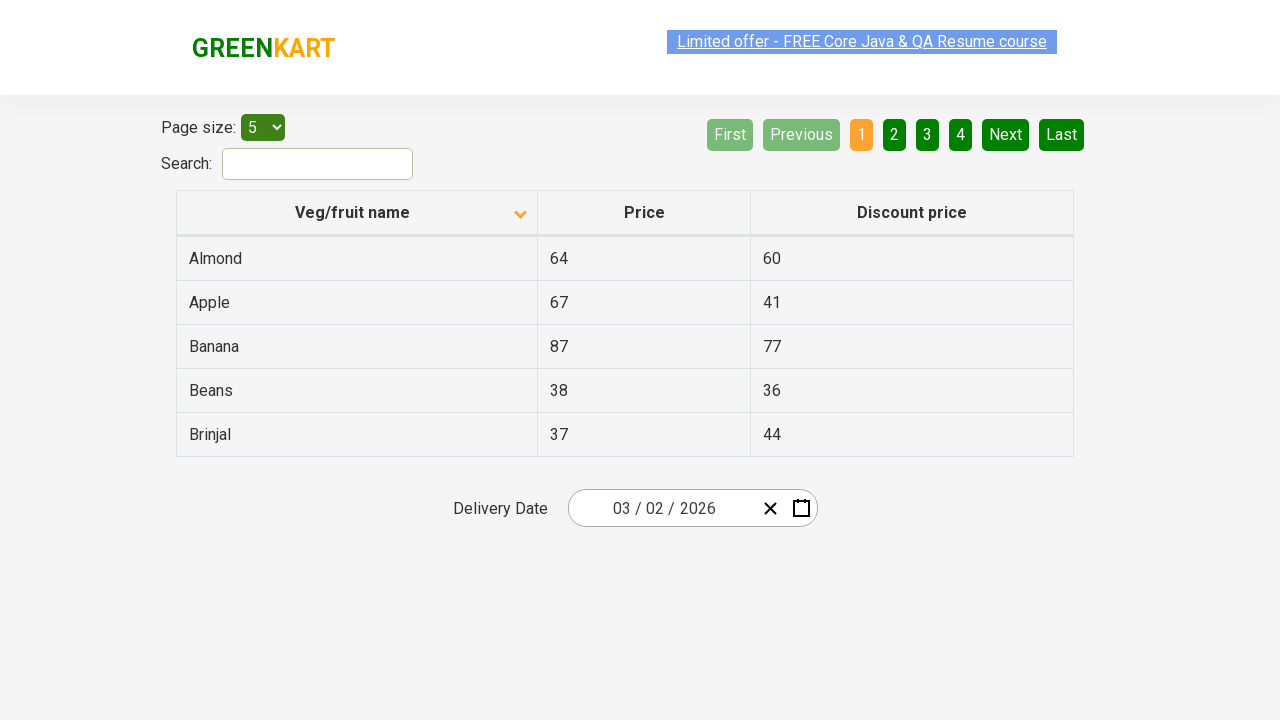

Closed the Top Deals tab
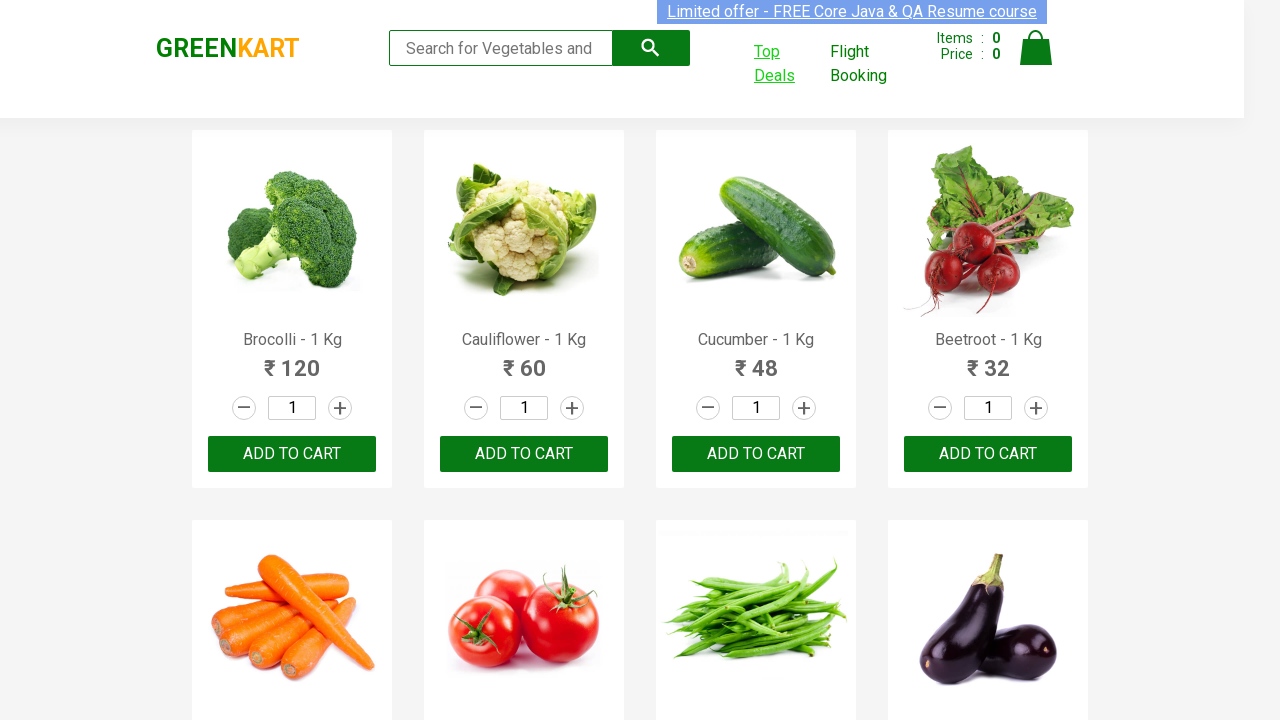

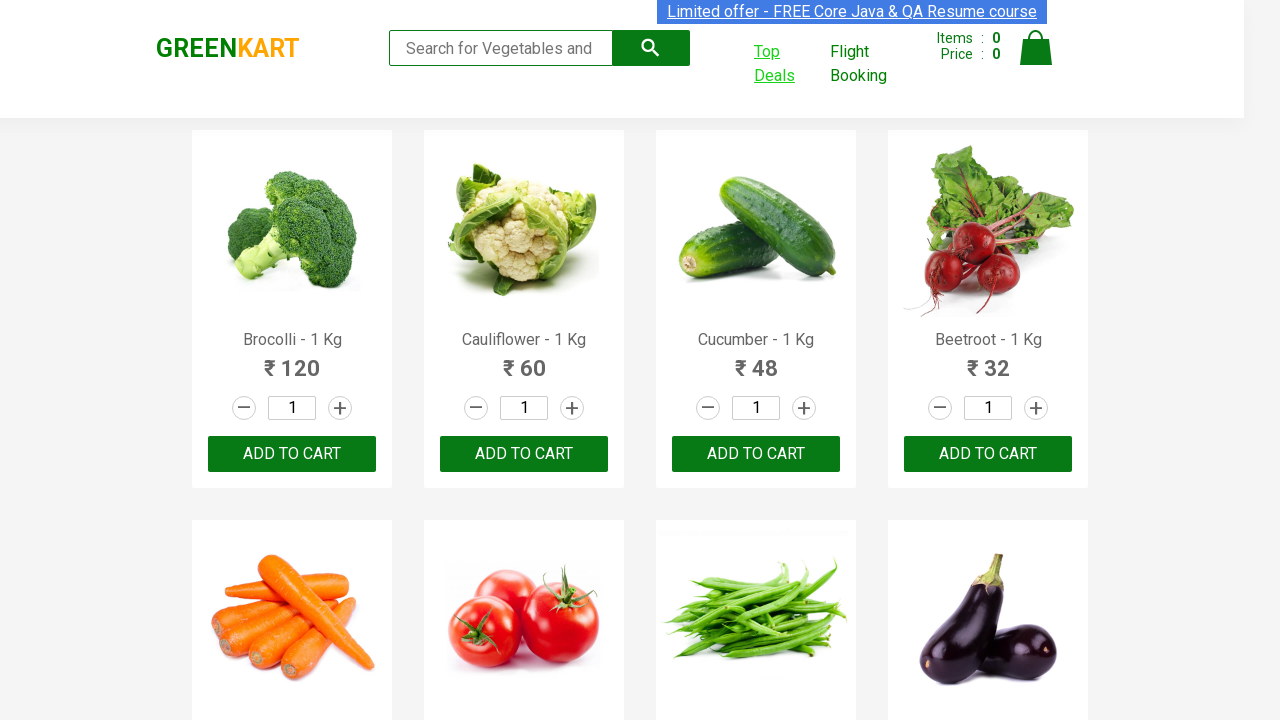